Navigates to an automation practice page and retrieves the page title

Starting URL: https://rahulshettyacademy.com/AutomationPractice/

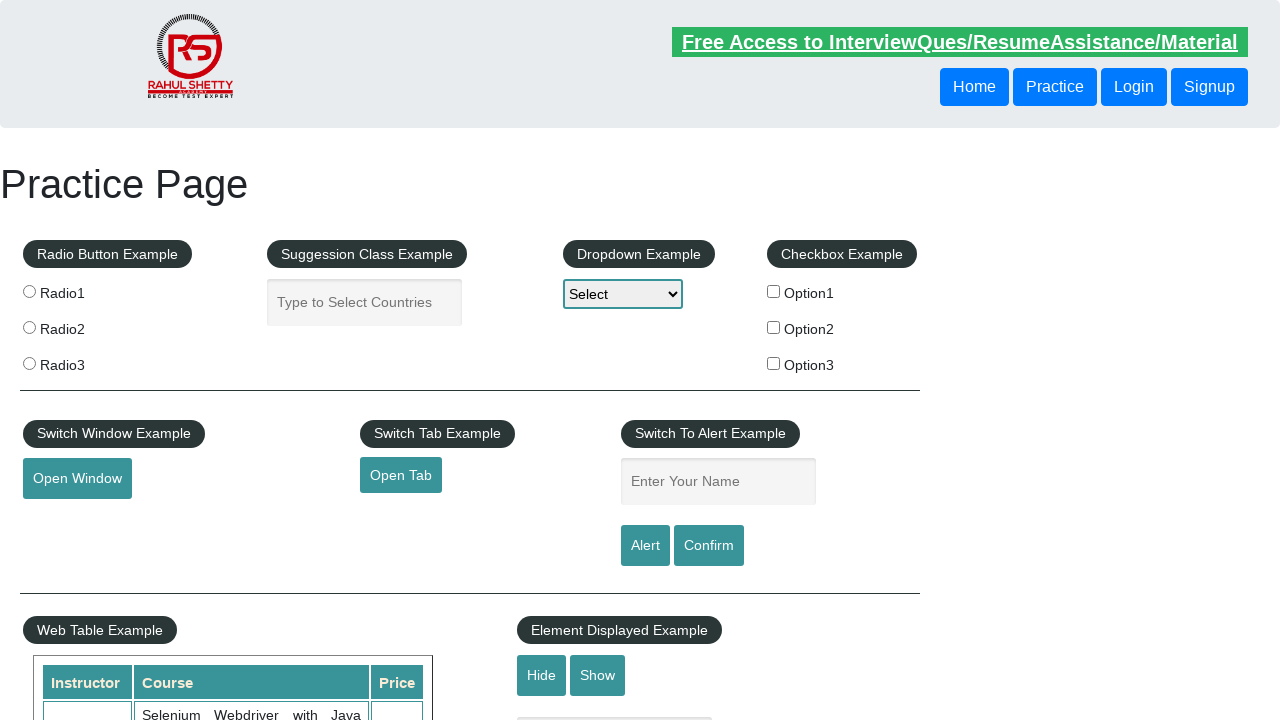

Retrieved page title
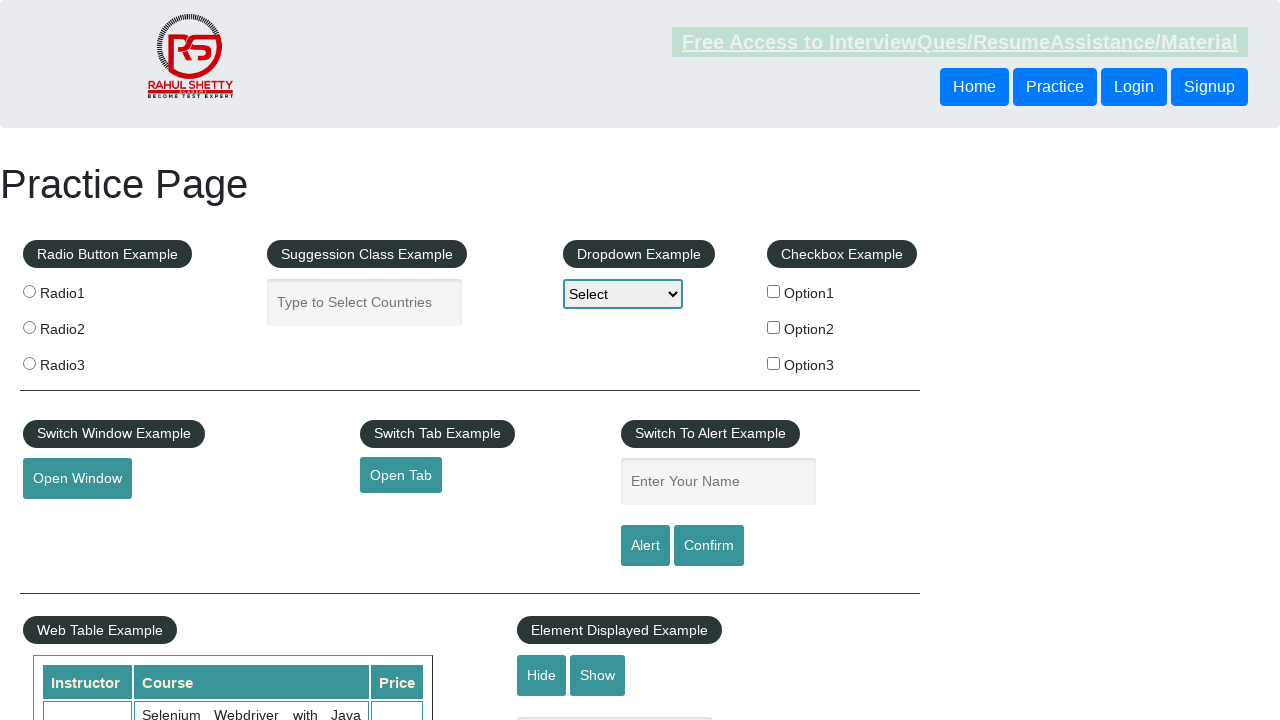

Printed page title to console
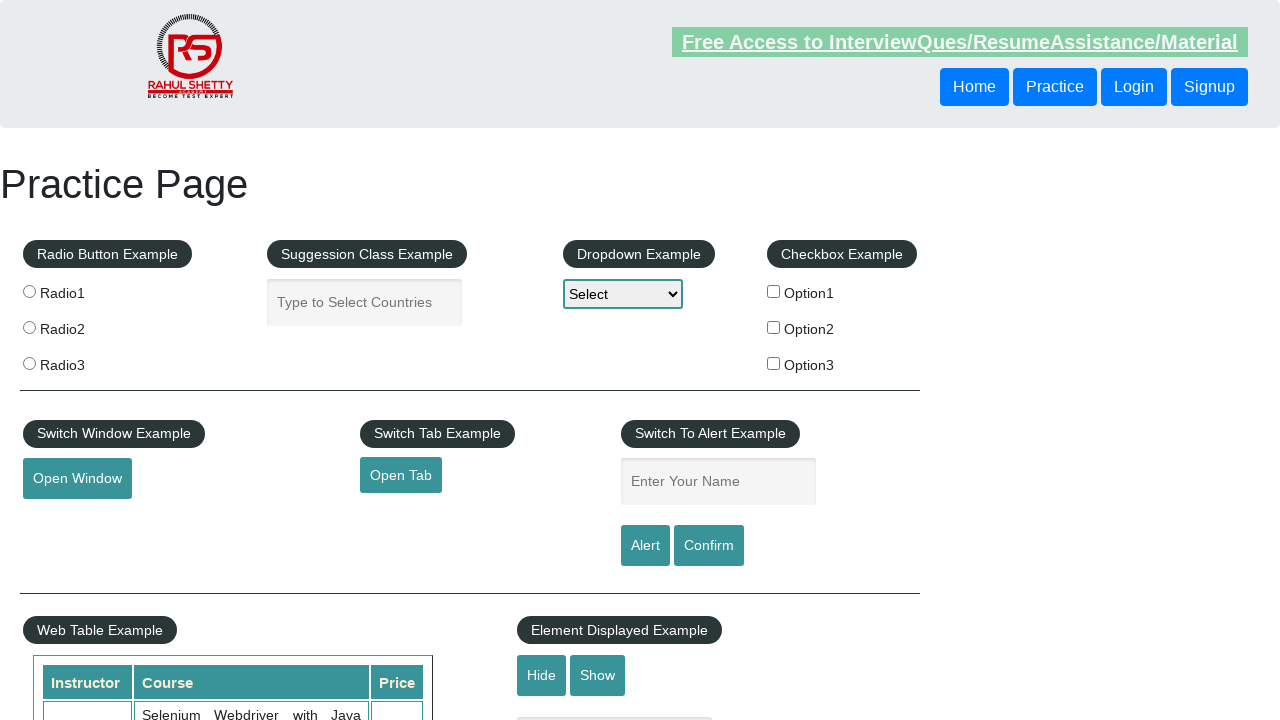

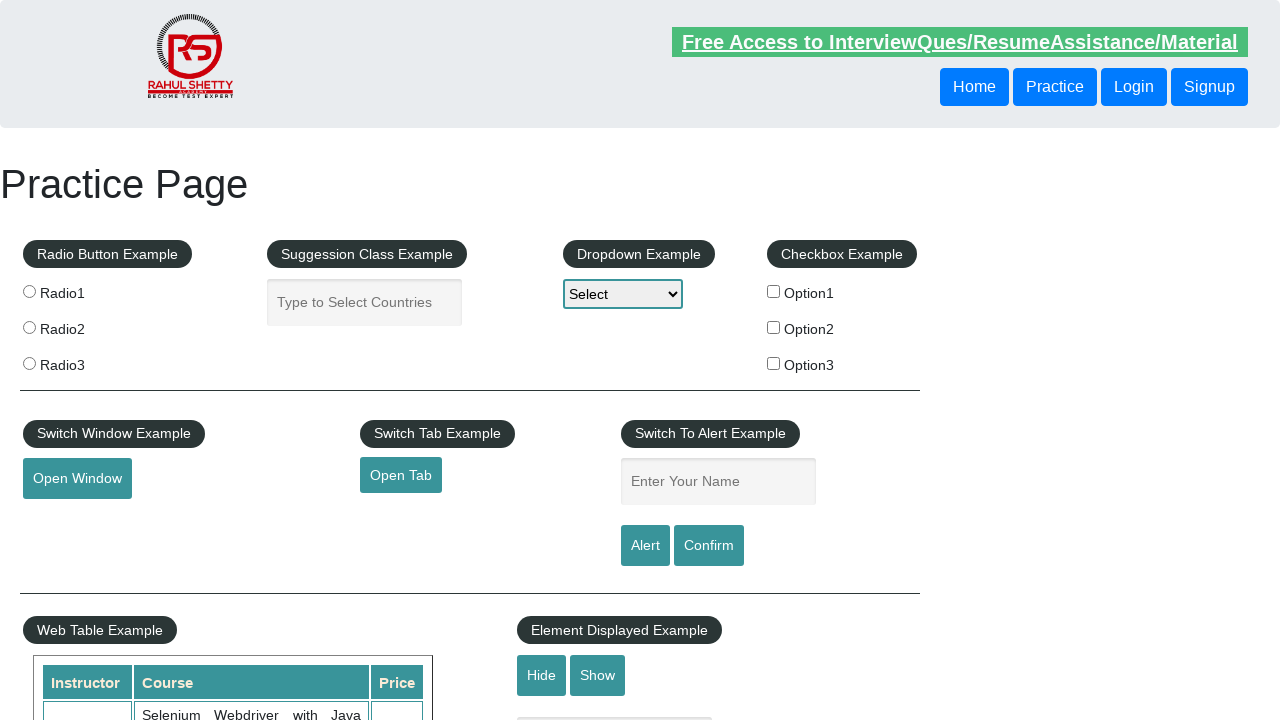